Tests the W3C validator by submitting invalid XML (without XML declaration) via direct input and verifying the page title indicates the document is invalid.

Starting URL: http://validator.w3.org

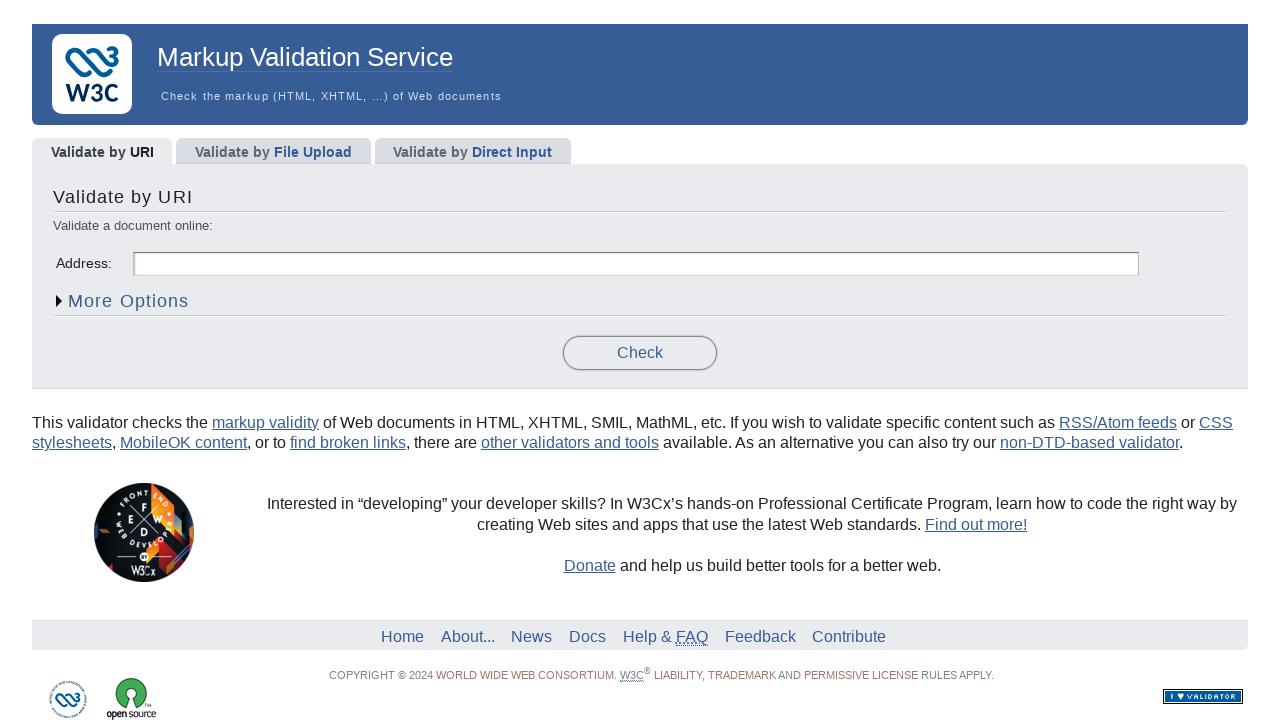

Clicked on 'Direct Input' tab at (476, 150) on text=Direct Input
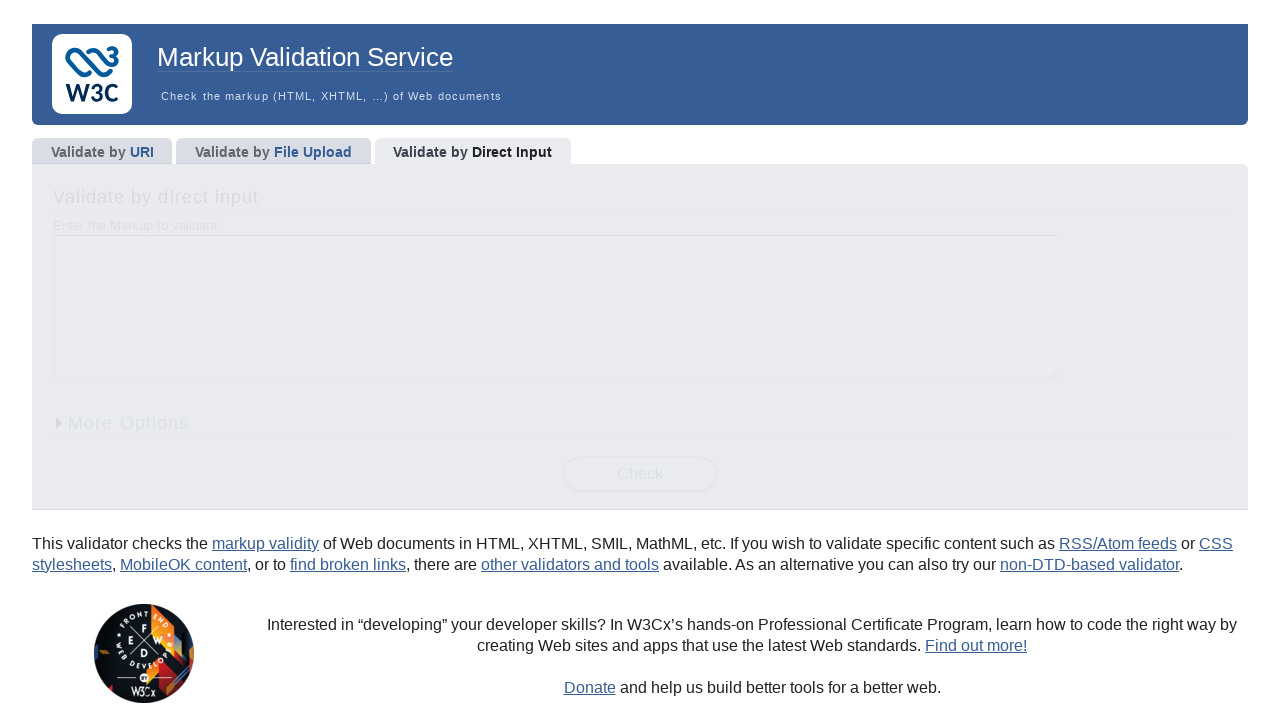

Filled textarea with invalid XML (missing XML declaration) on textarea[name='fragment']
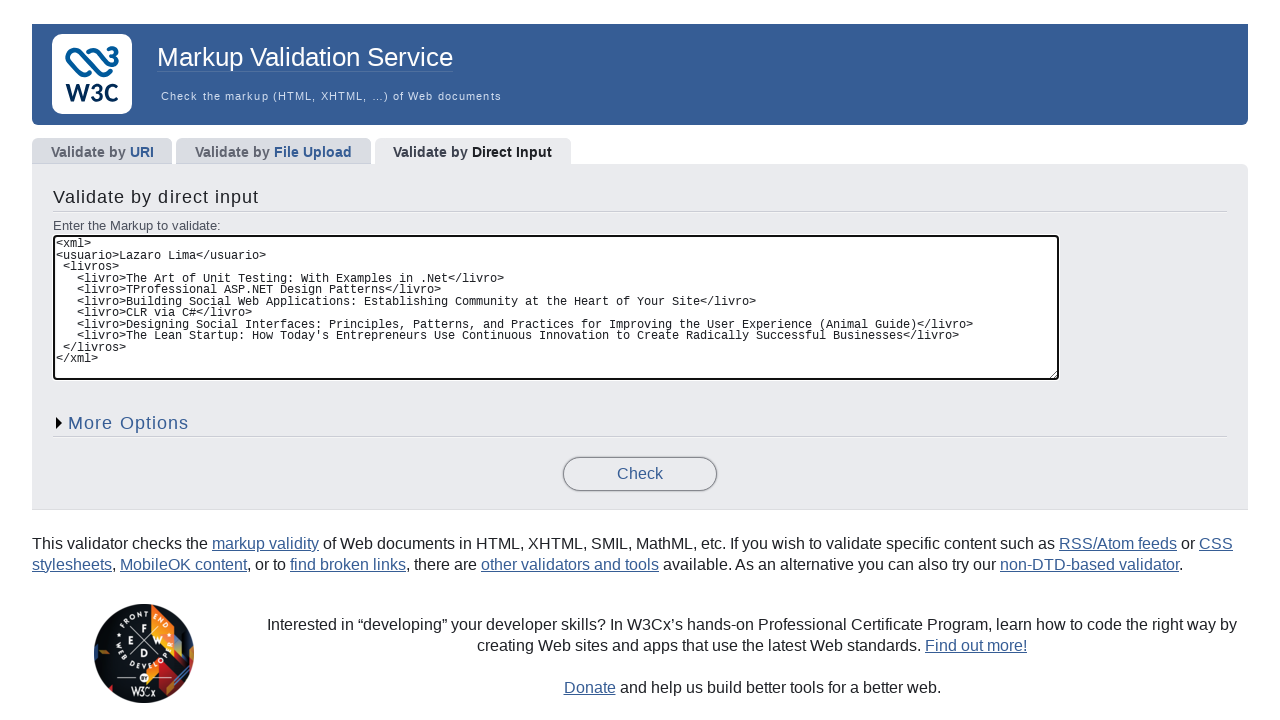

Clicked Check button to validate XML at (704, 103) on text=Check
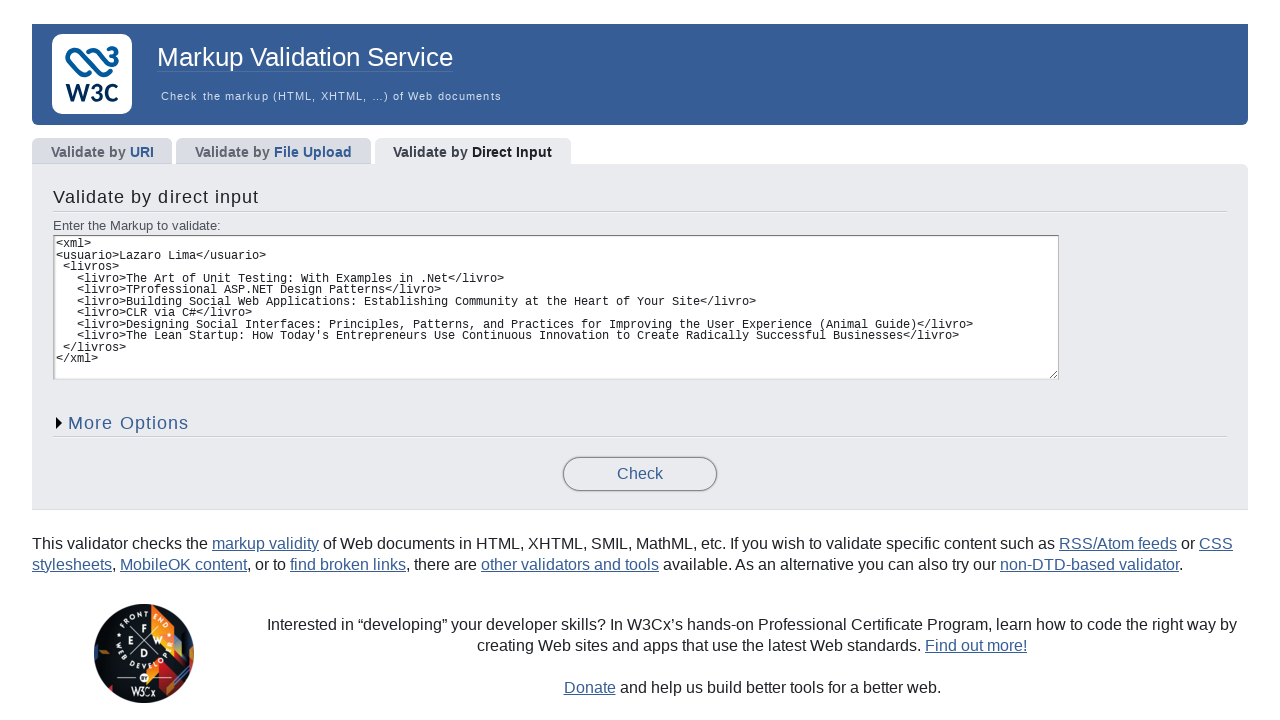

Results page loaded after W3C validation
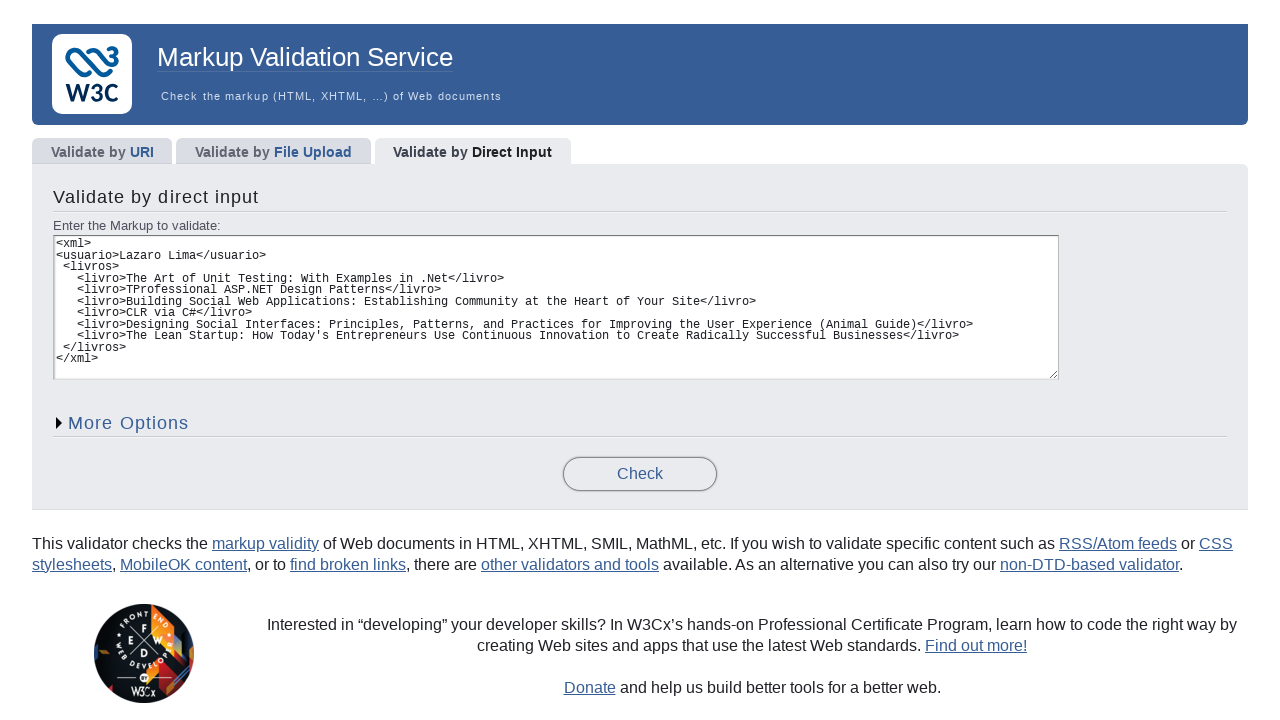

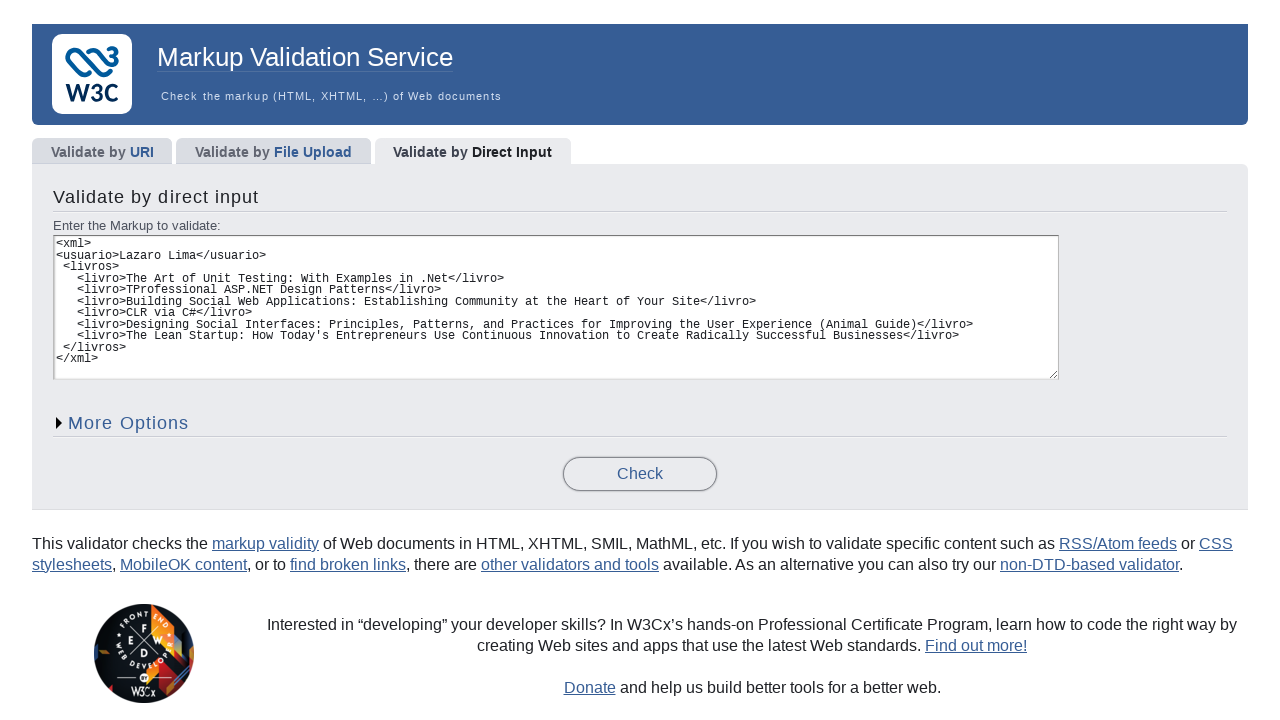